Tests menu hover functionality by hovering over a main menu item and verifying that a submenu item becomes visible

Starting URL: https://demoqa.com/menu/

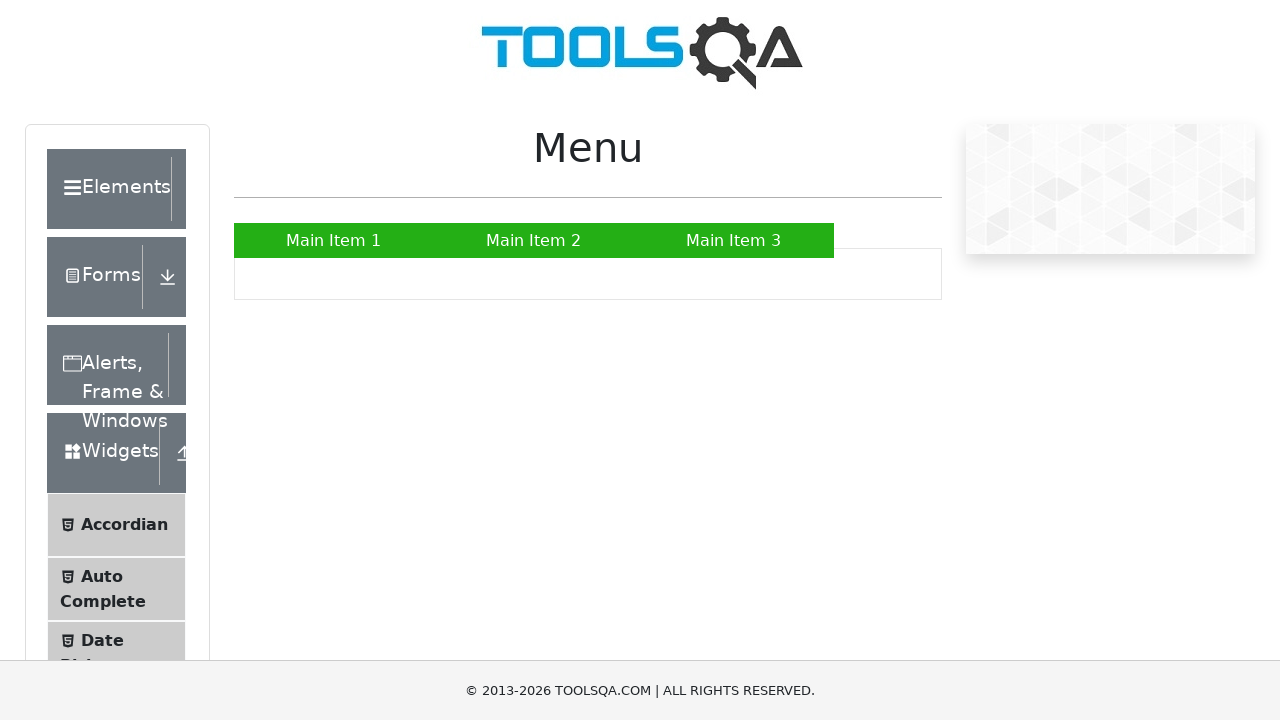

Located main menu item (second item in navigation)
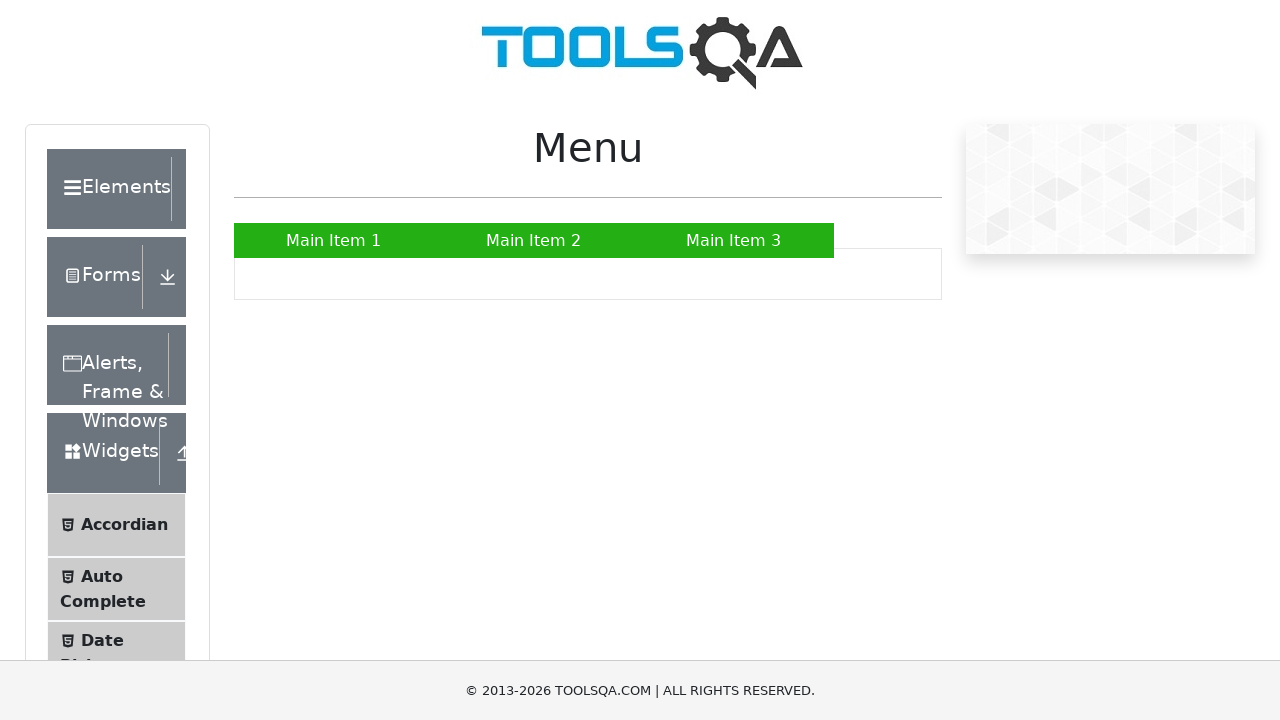

Hovered over main menu item to reveal submenu at (534, 240) on xpath=//ul[@id='nav']/li[2]/a
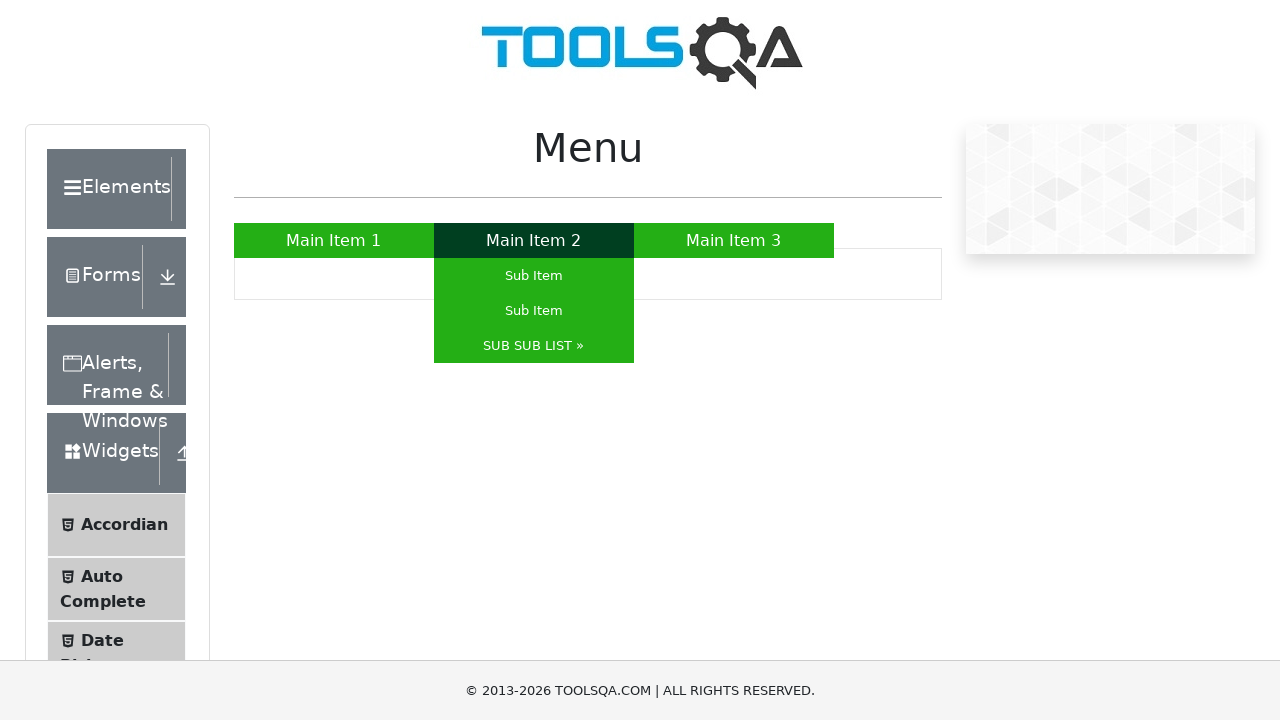

Located submenu item element
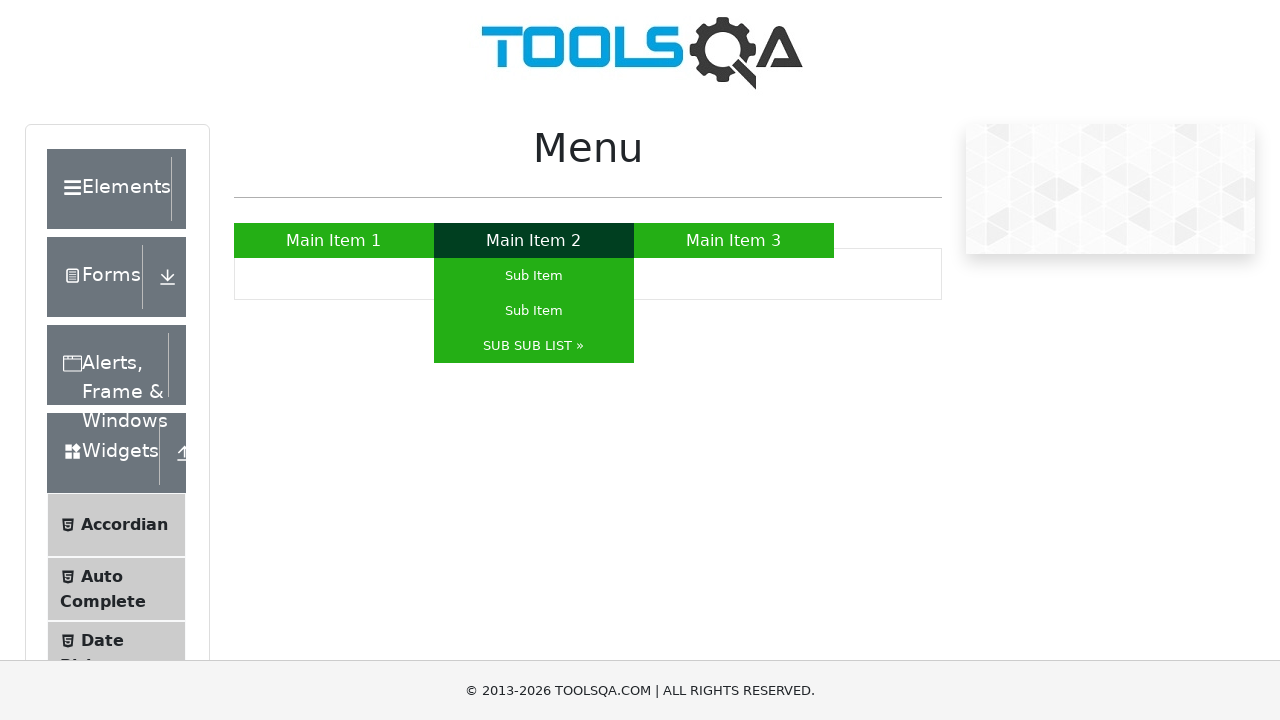

Submenu item became visible after hover
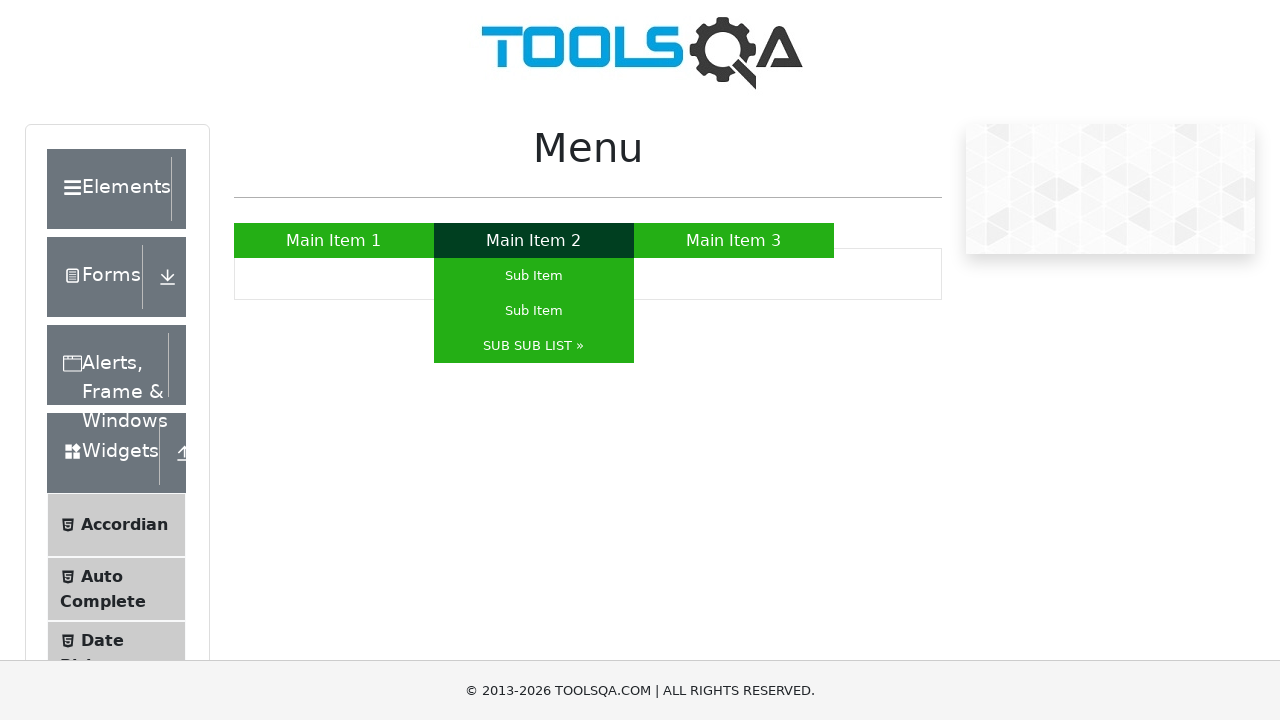

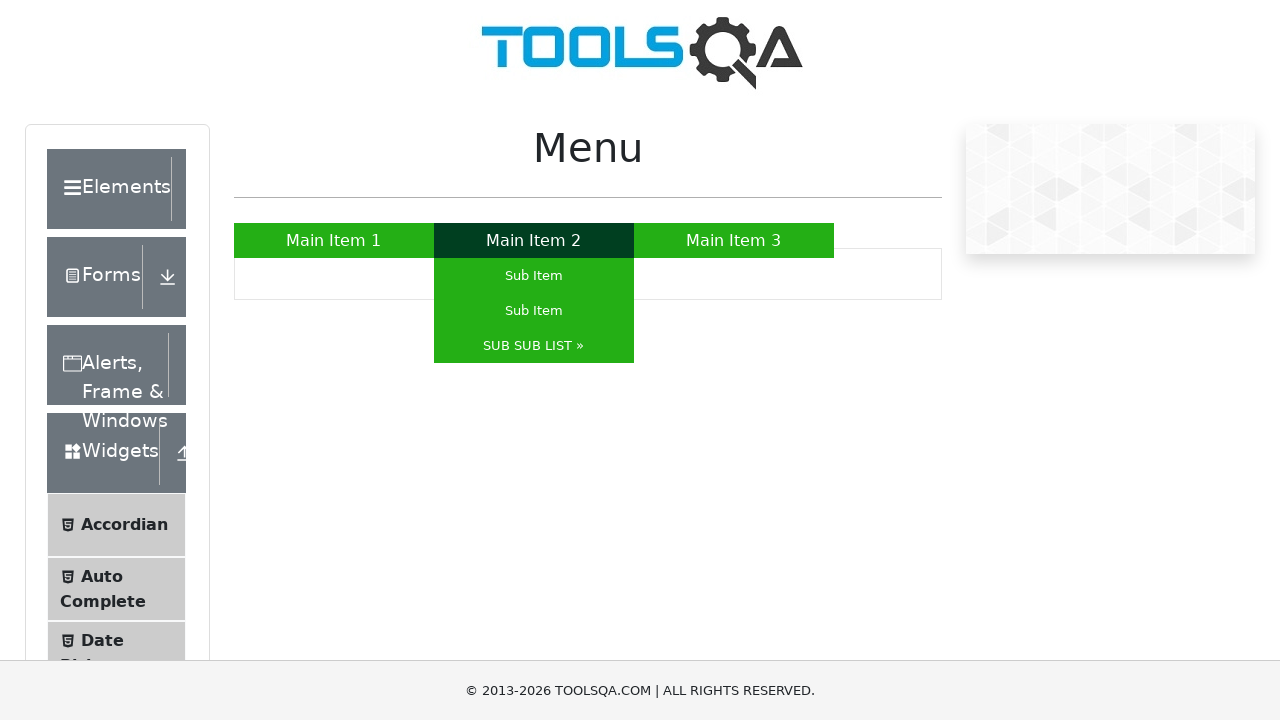